Opens the complicated page and verifies the URL is correct

Starting URL: https://ultimateqa.com/complicated-page

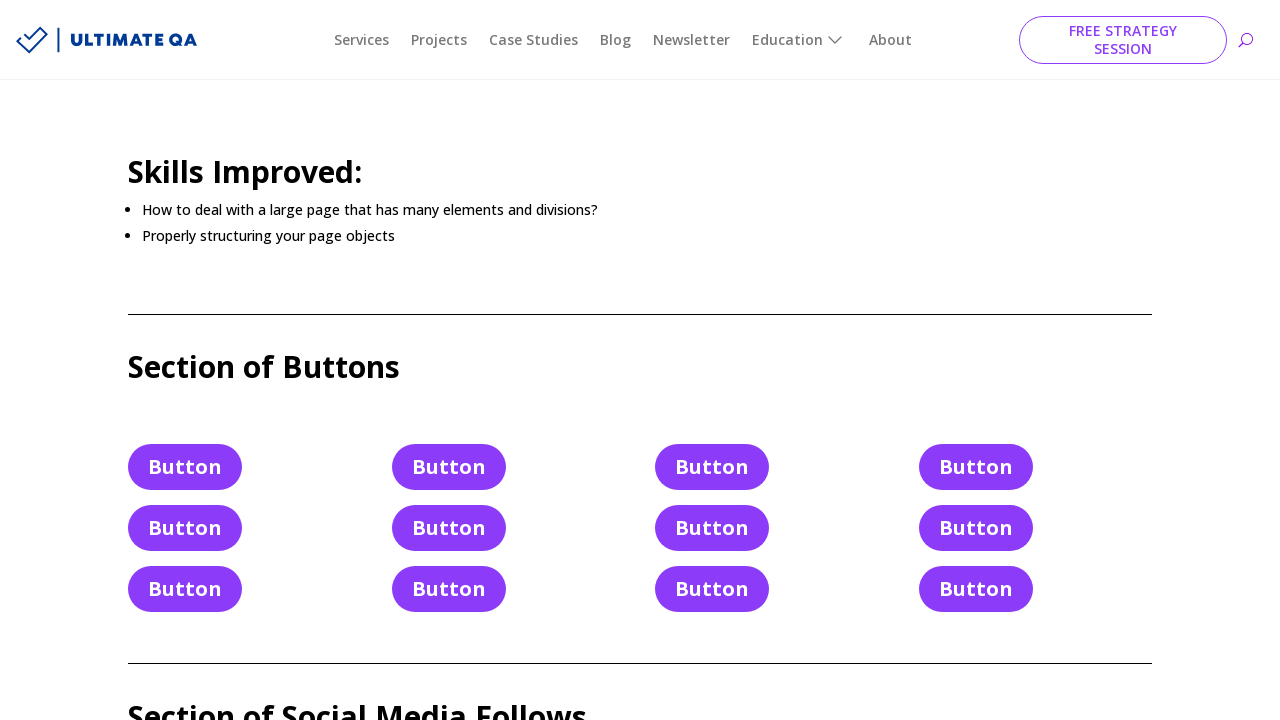

Navigated to https://ultimateqa.com/complicated-page
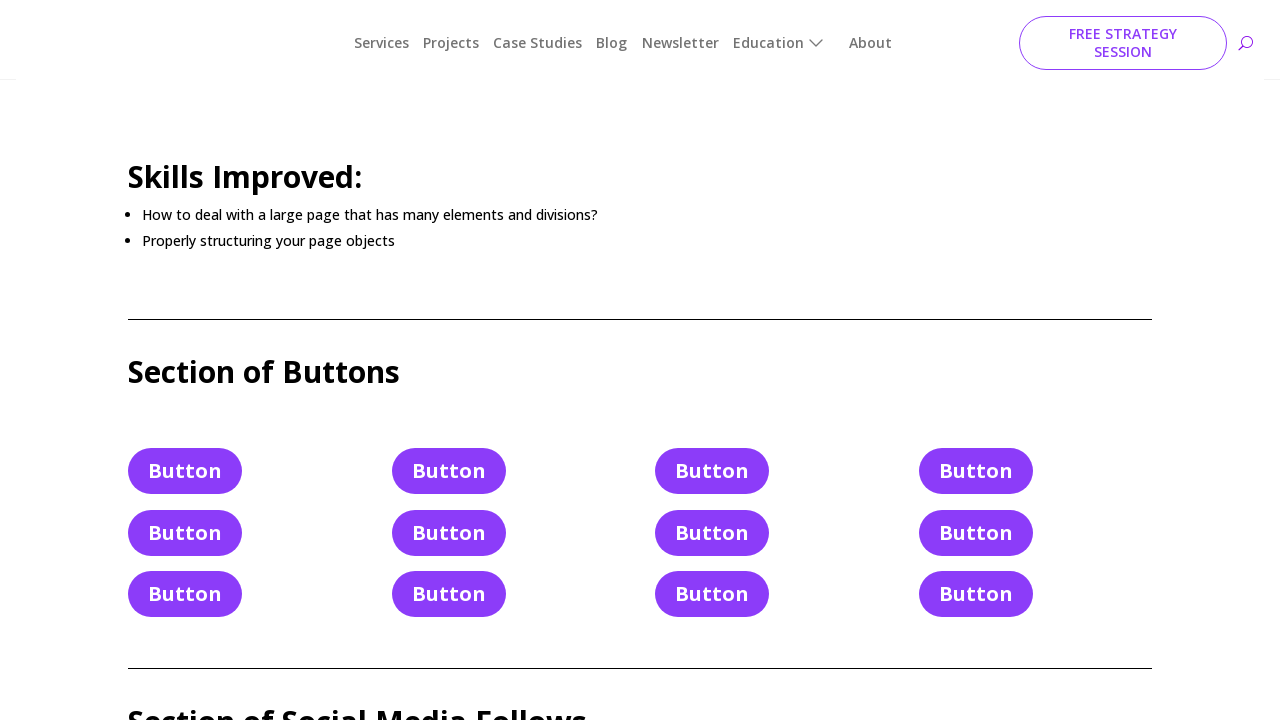

Verified that the current URL matches https://ultimateqa.com/complicated-page
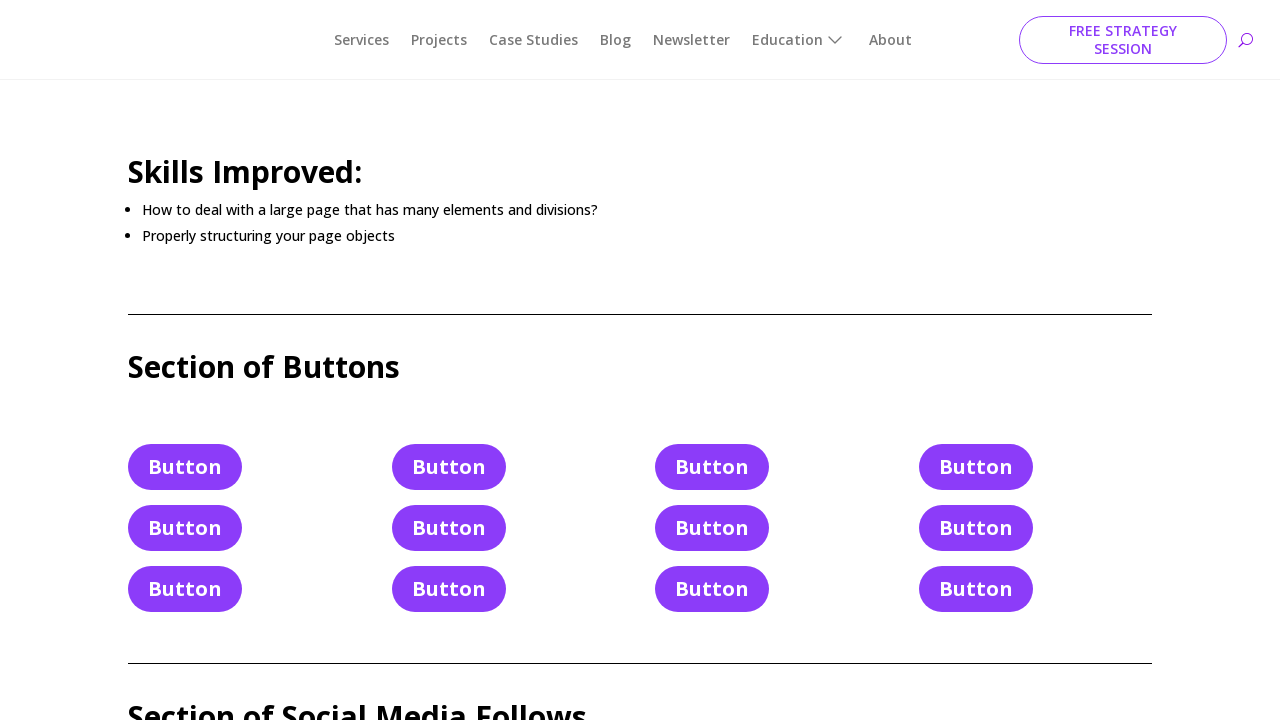

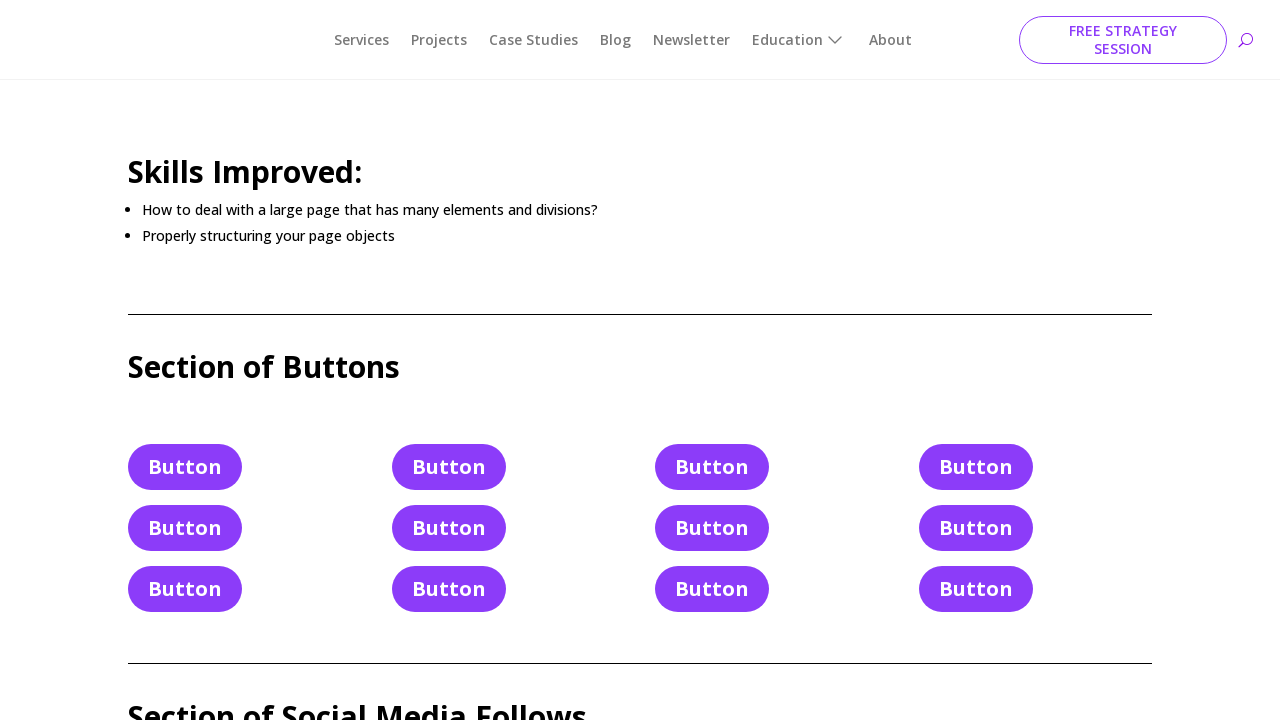